Navigates to W3Schools HTML tables page and interacts with the customers table by iterating through its rows to verify table structure

Starting URL: https://www.w3schools.com/html/html_tables.asp

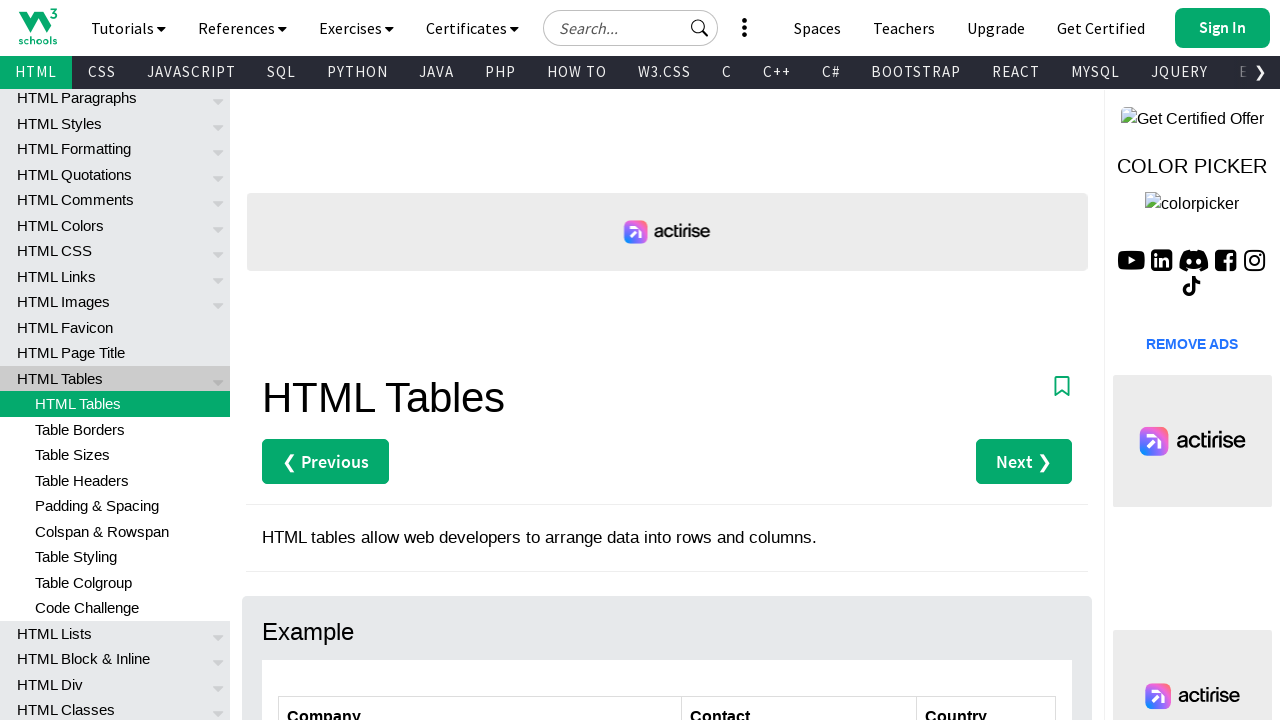

Navigated to W3Schools HTML tables page
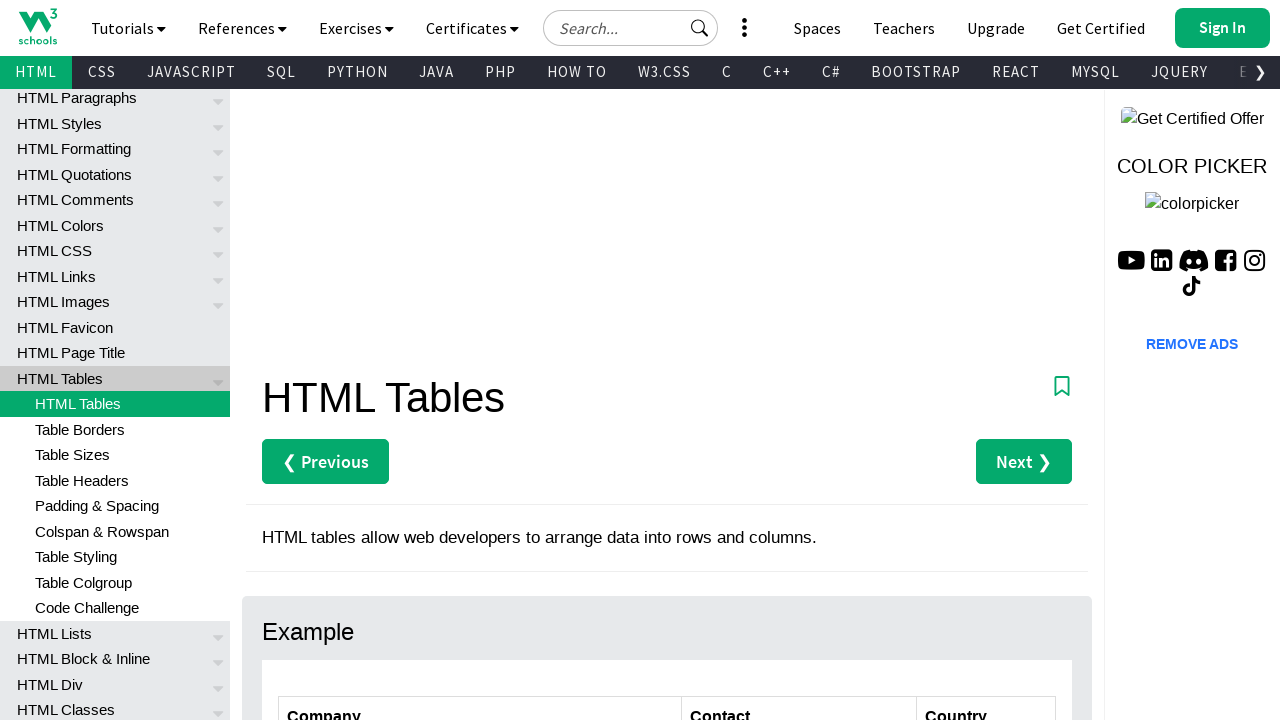

Customers table loaded and is present
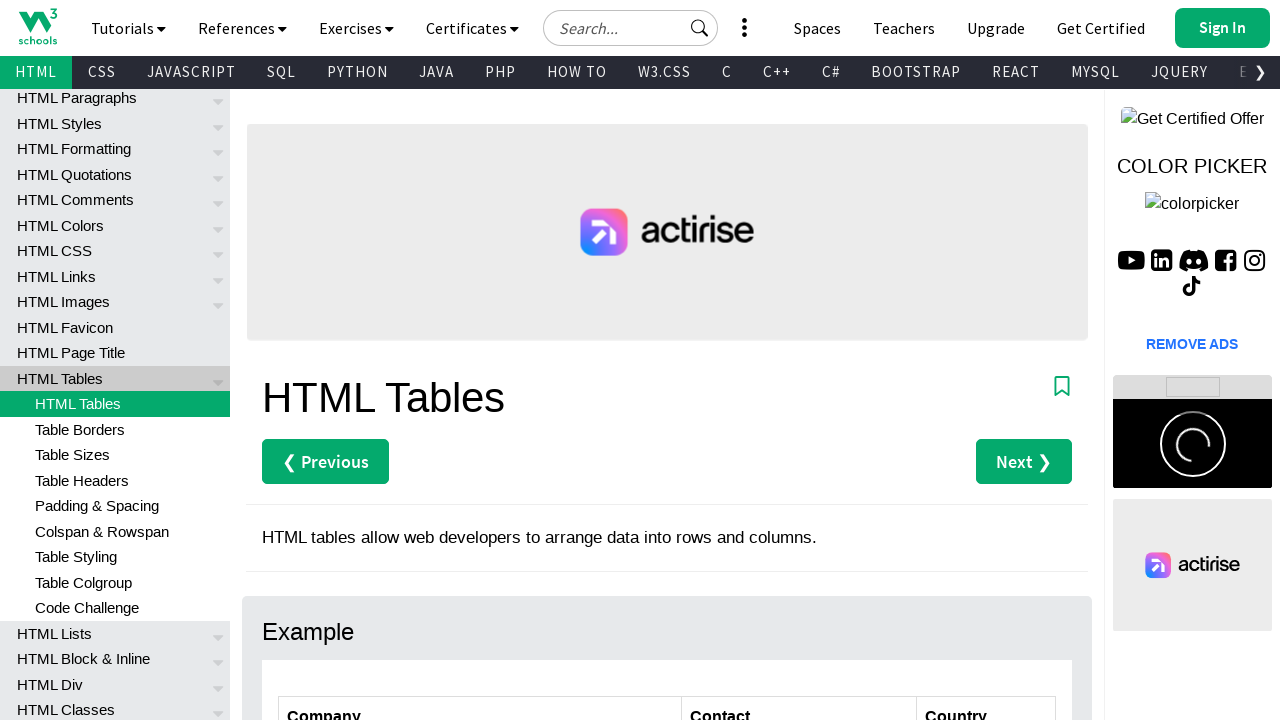

Retrieved all rows from customers table
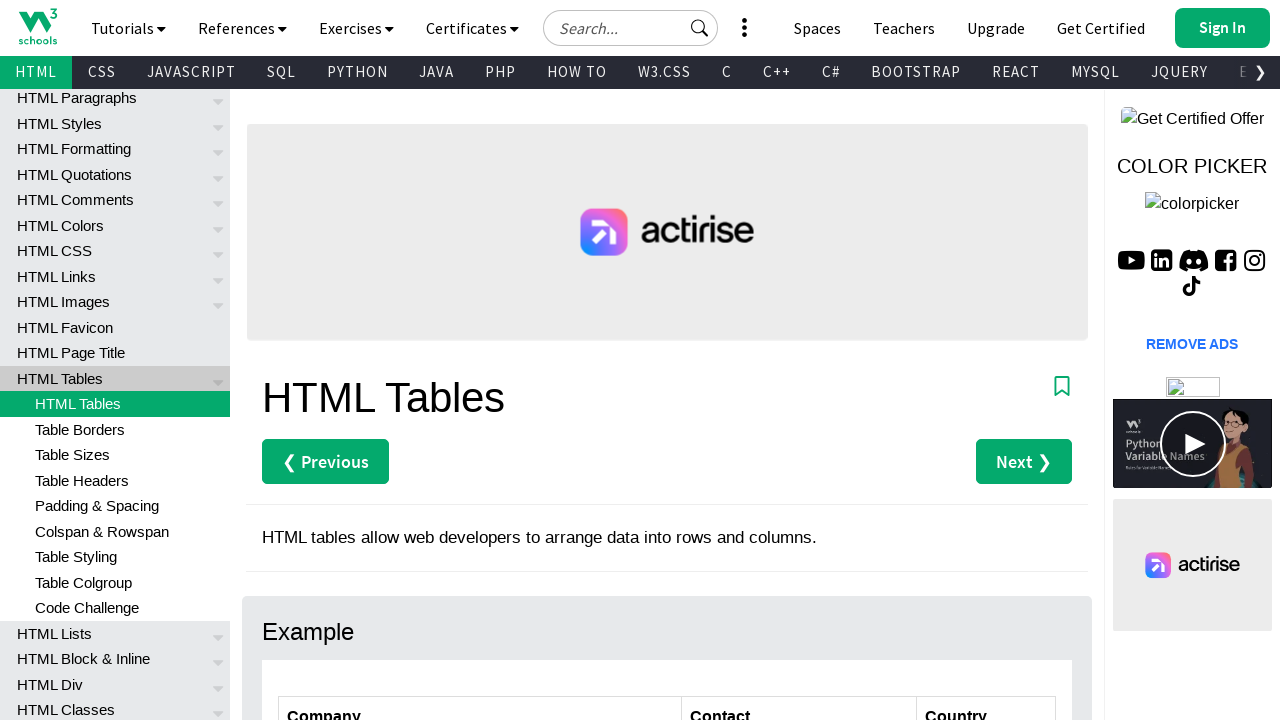

Verified table has 7 rows
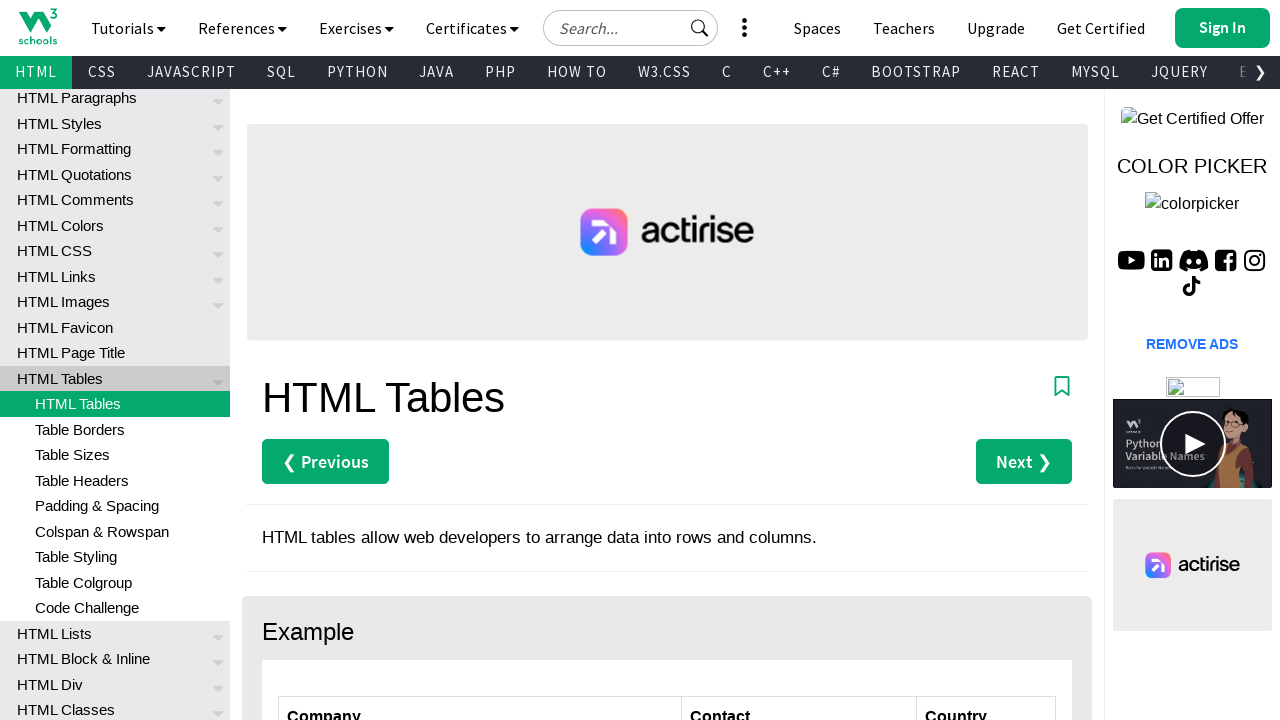

Located cell in row 2, column 2
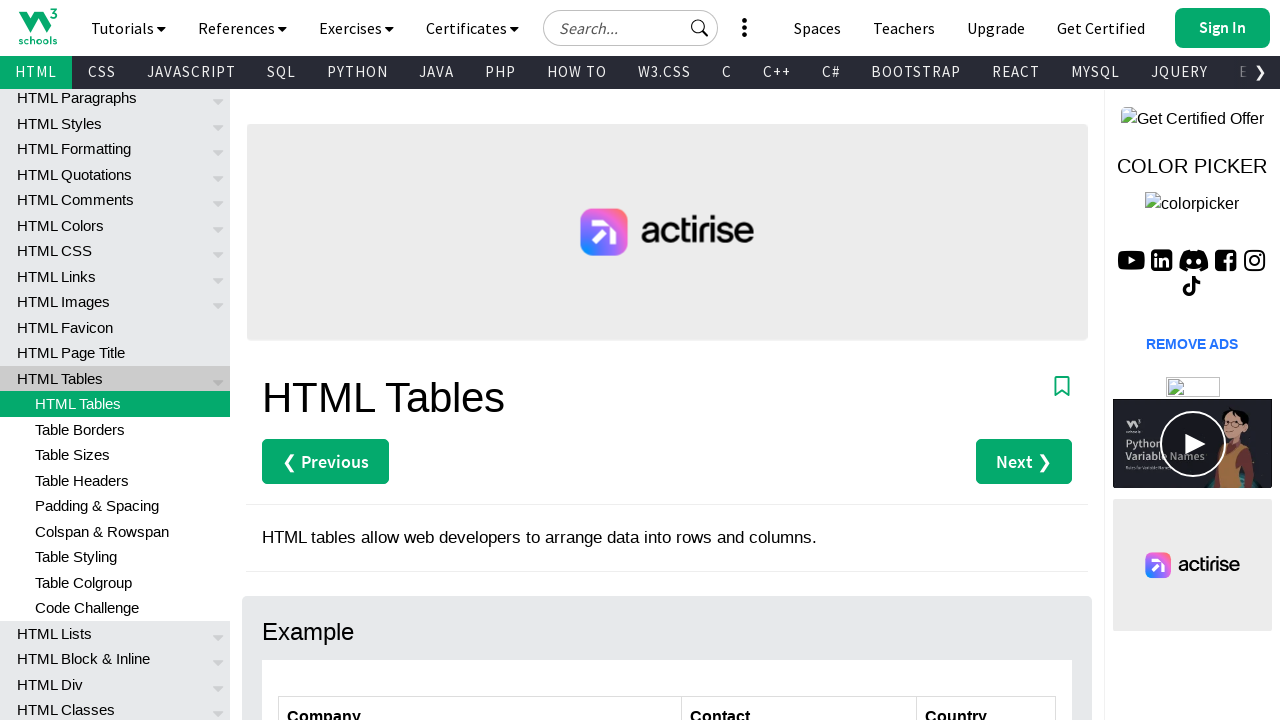

Verified cell in row 2 is visible
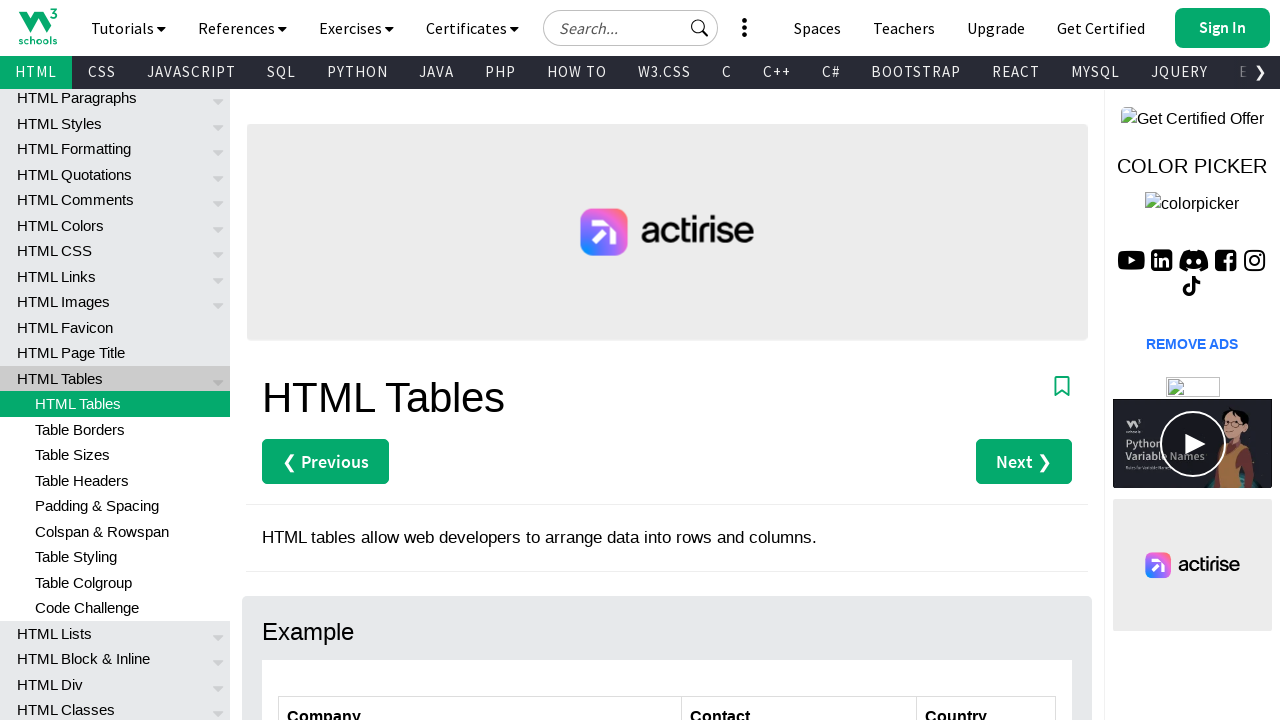

Located cell in row 3, column 2
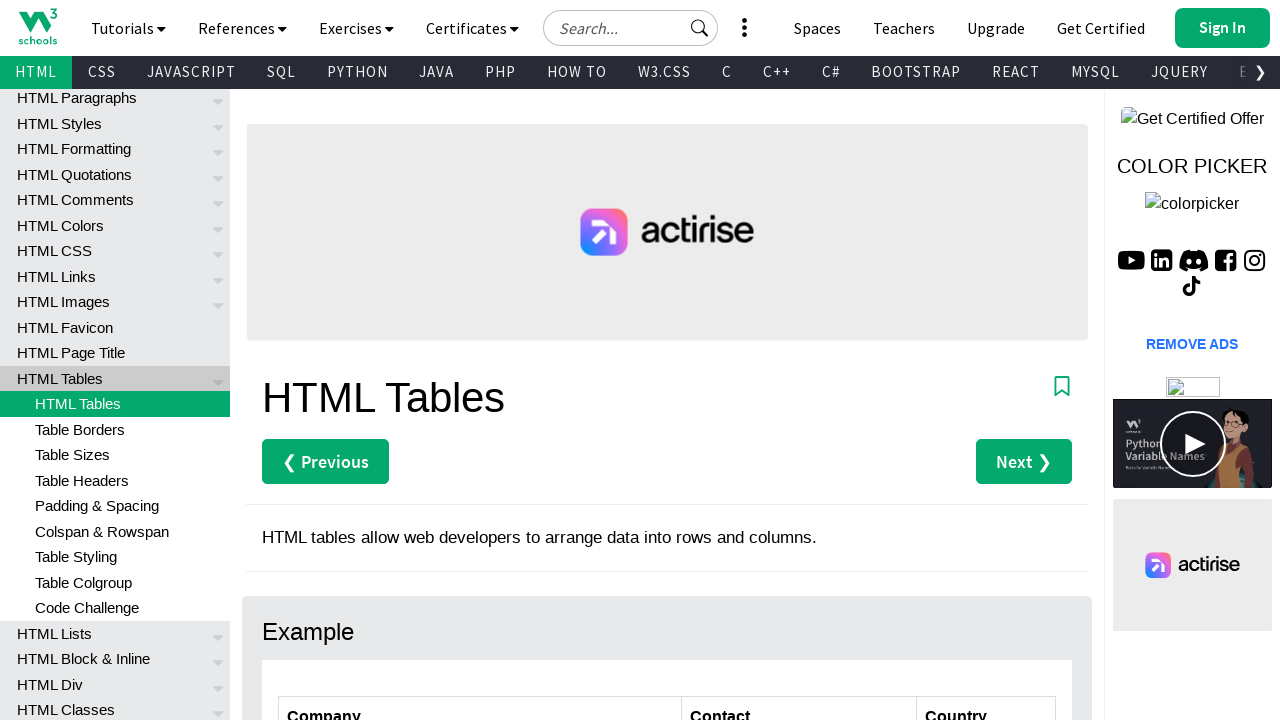

Verified cell in row 3 is visible
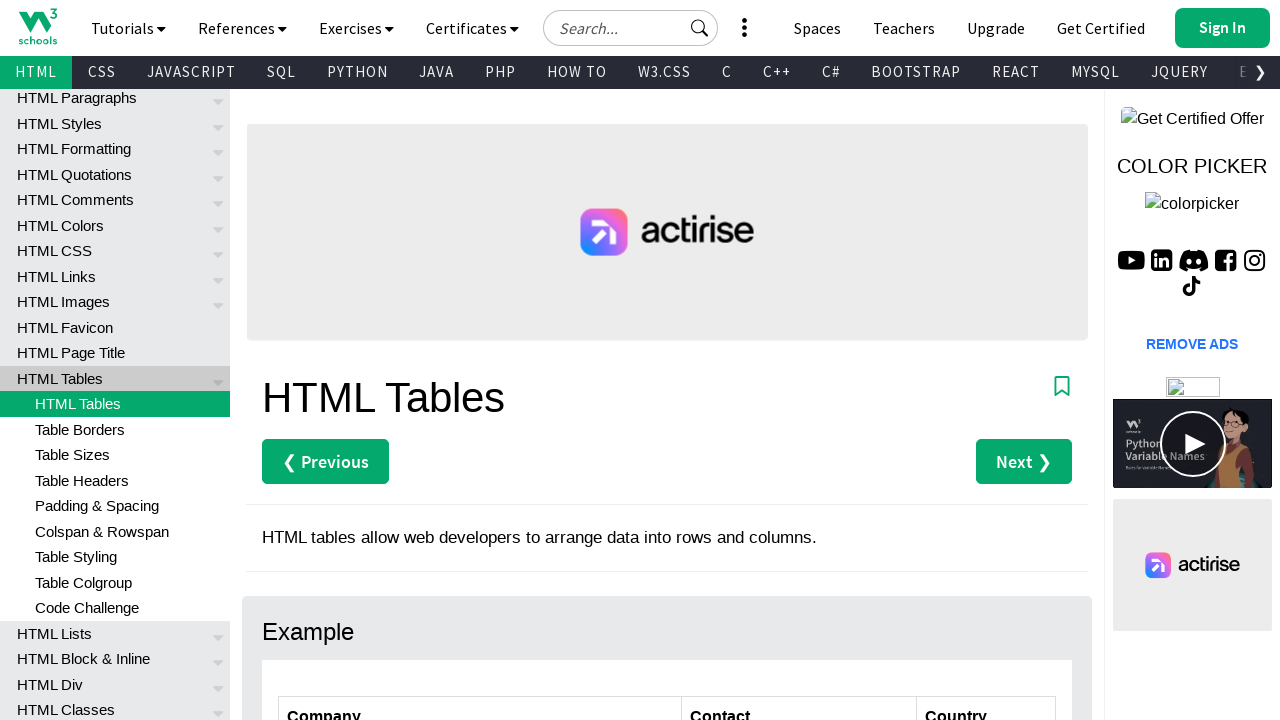

Located cell in row 4, column 2
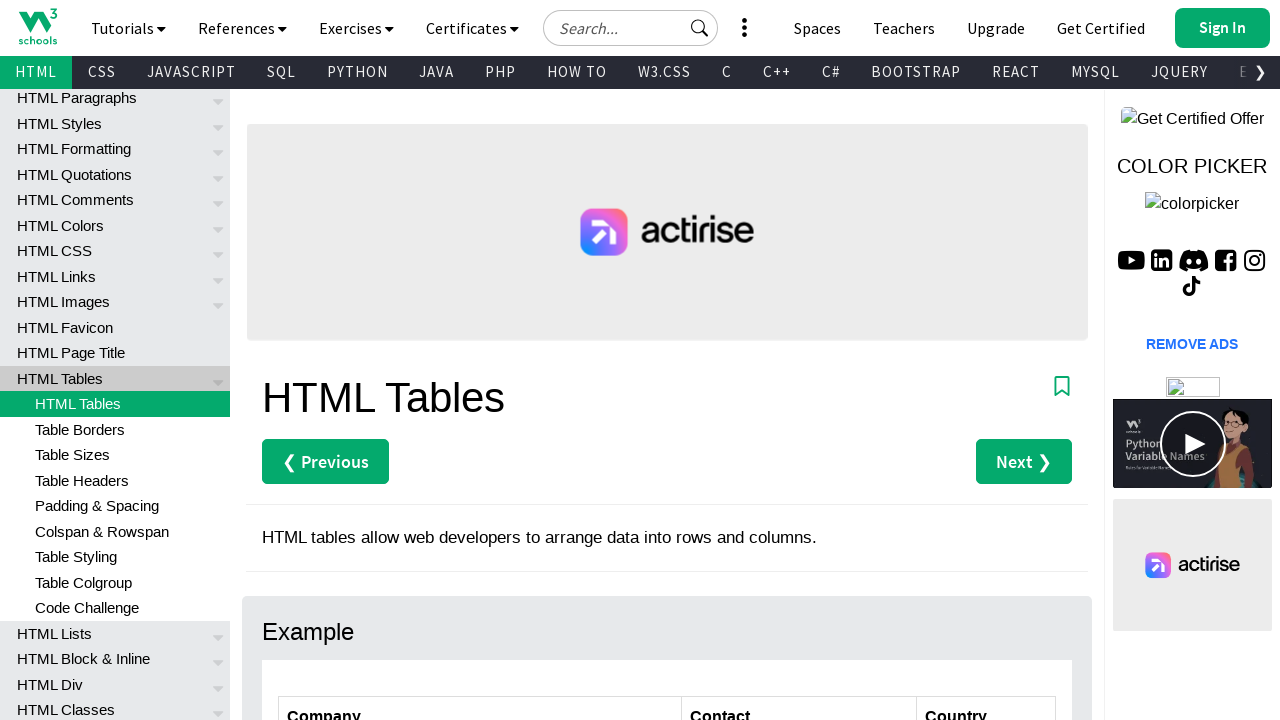

Verified cell in row 4 is visible
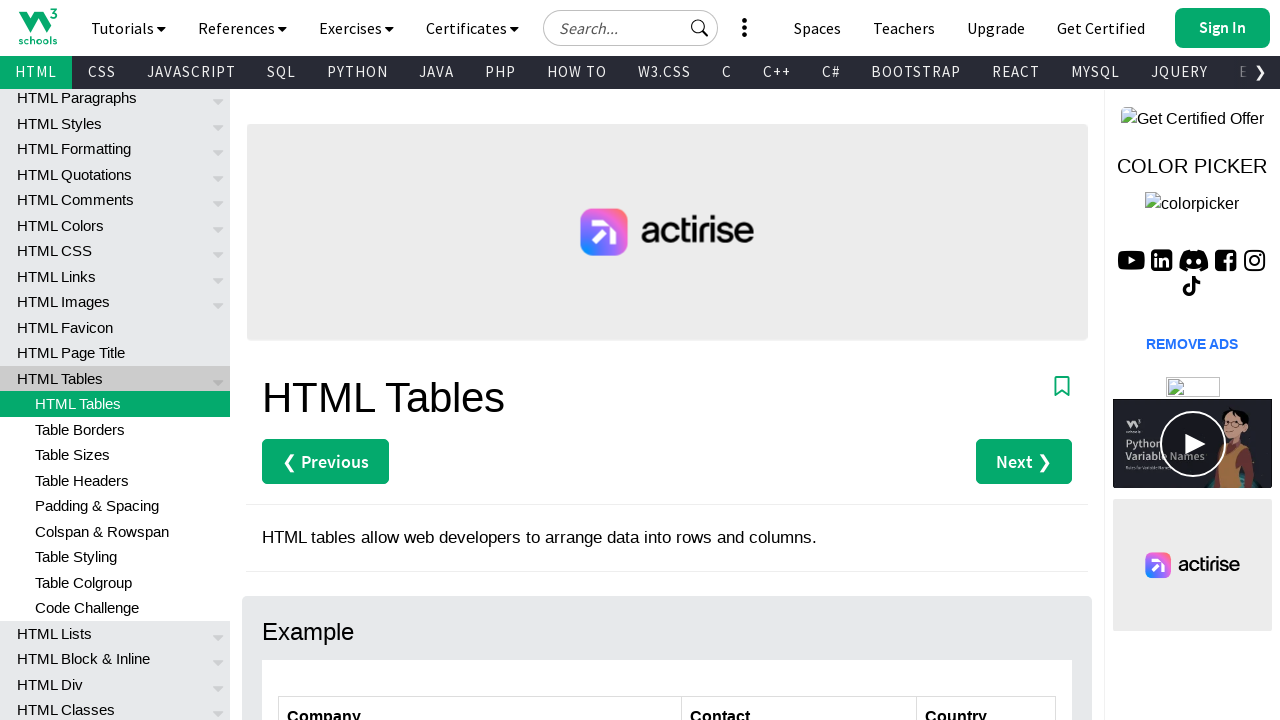

Located cell in row 5, column 2
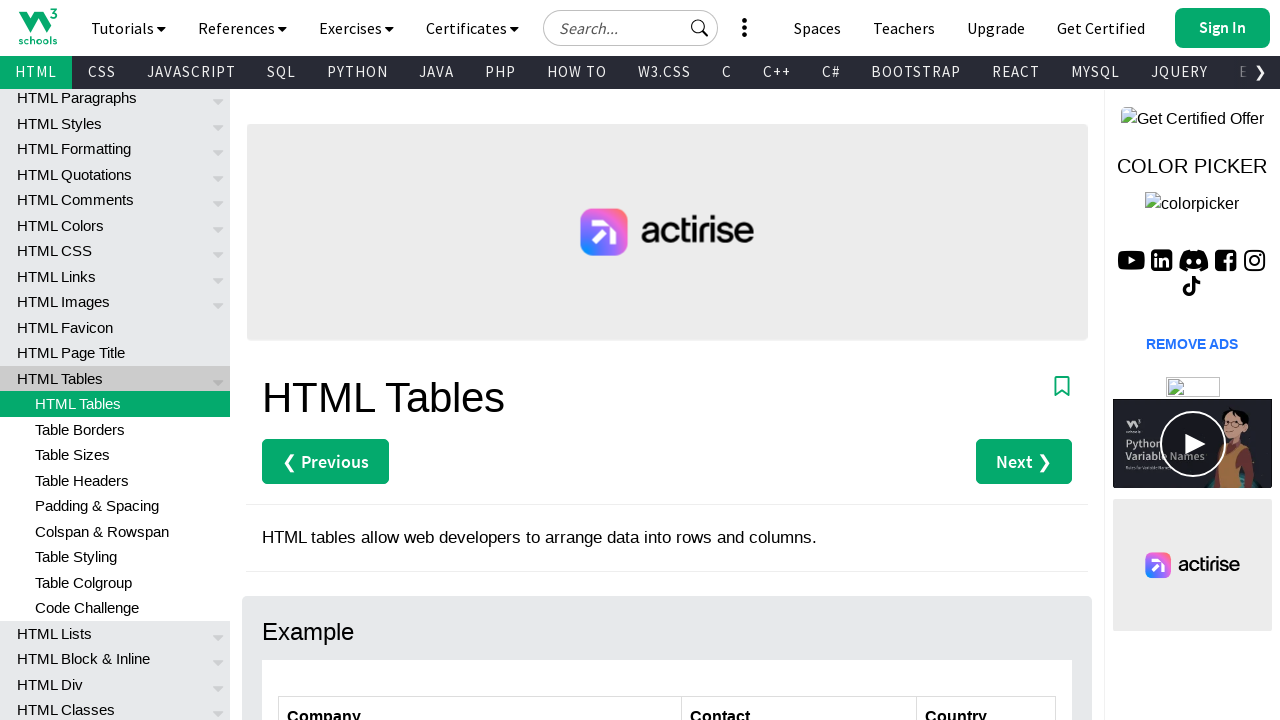

Verified cell in row 5 is visible
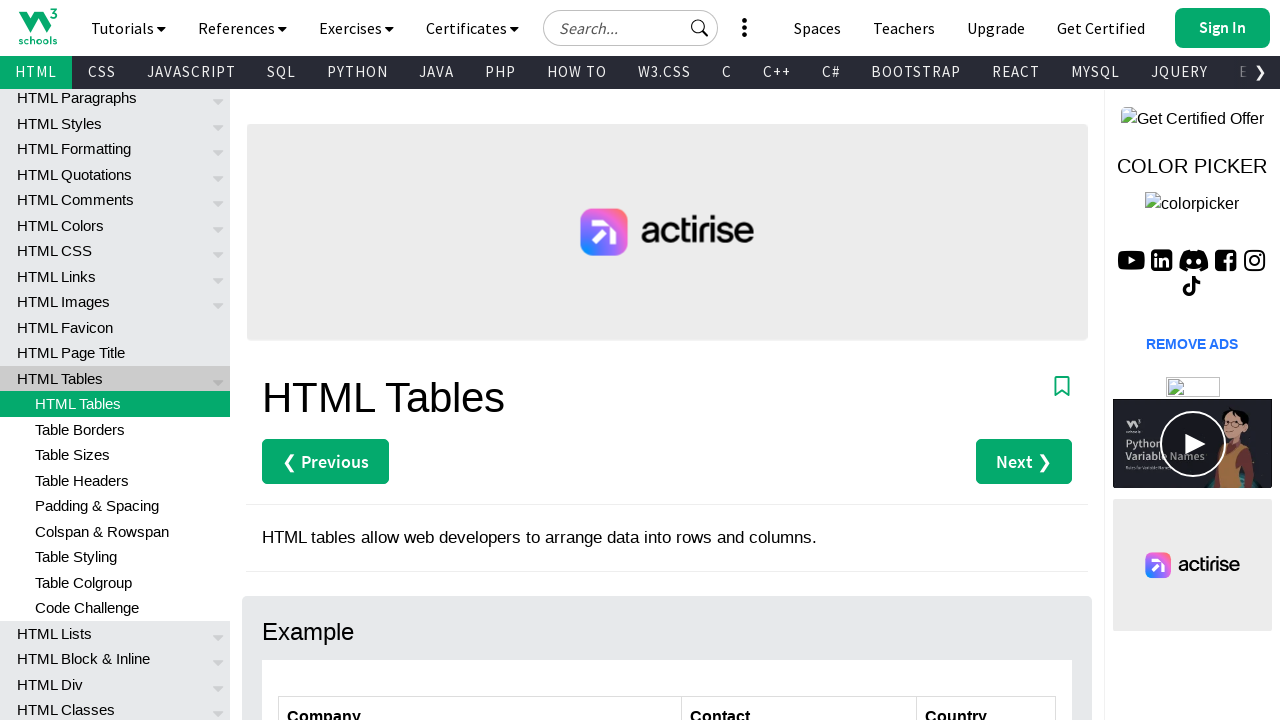

Located cell in row 6, column 2
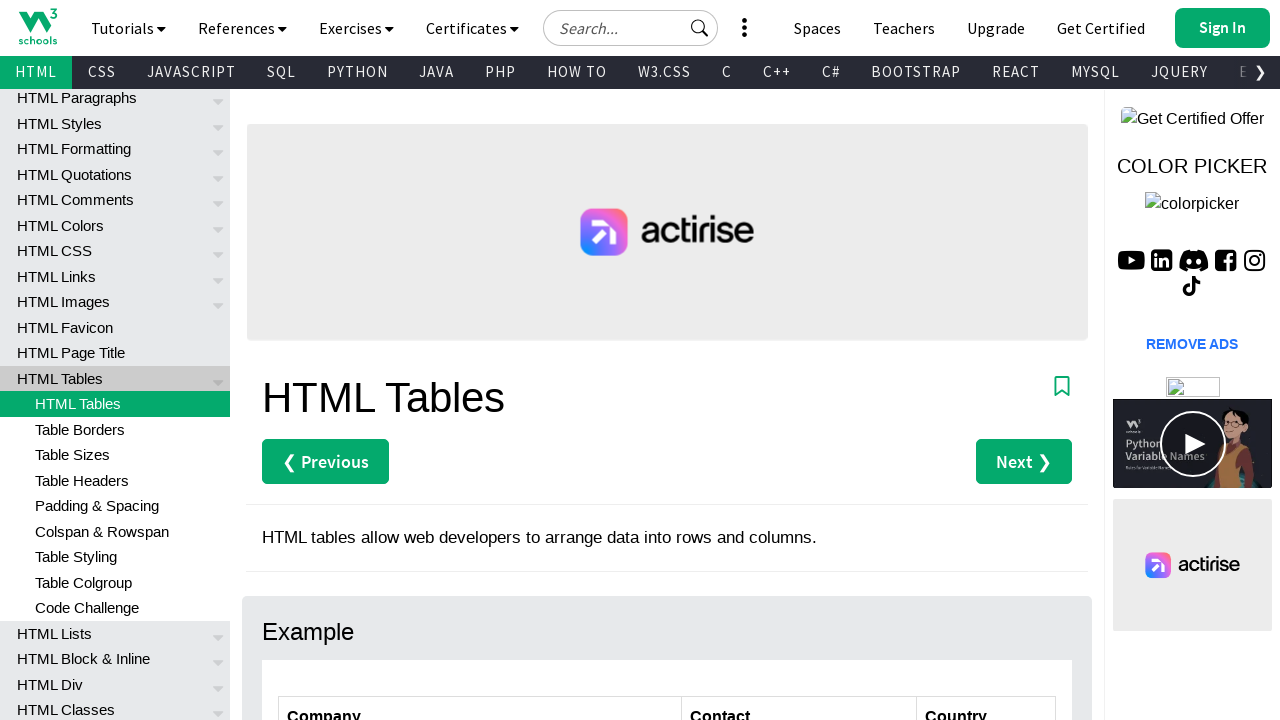

Verified cell in row 6 is visible
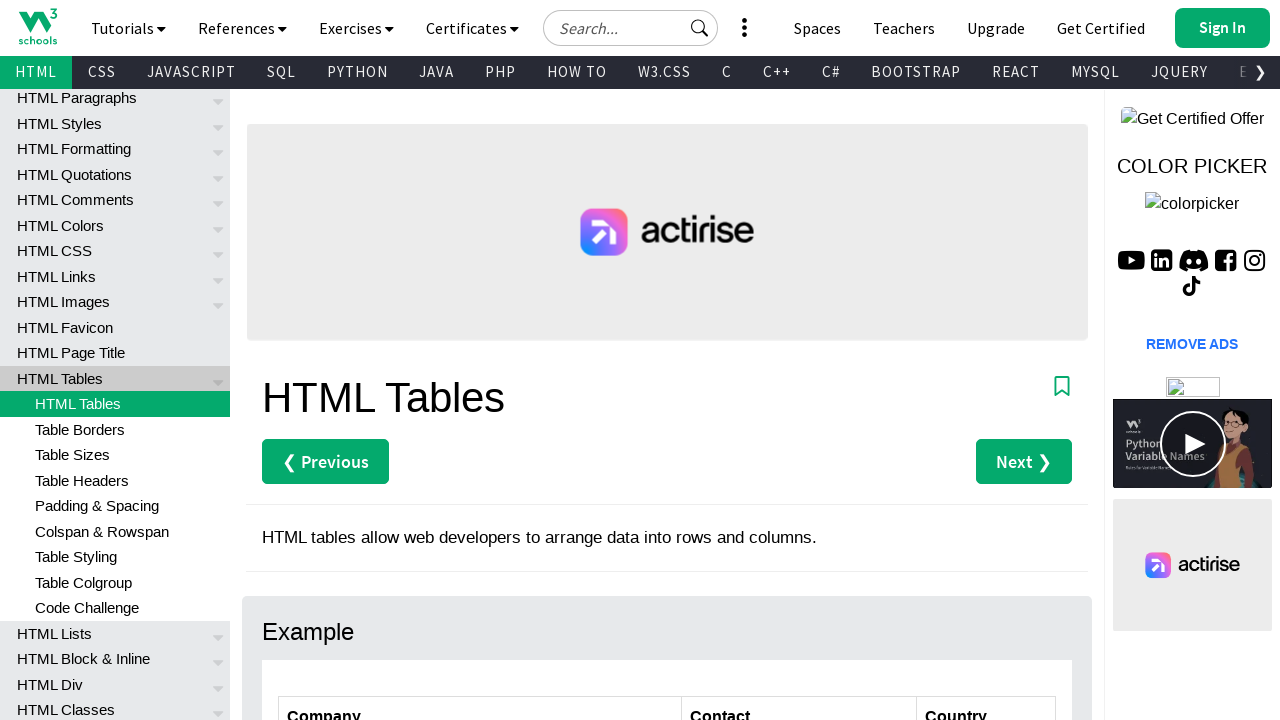

Located cell in row 7, column 2
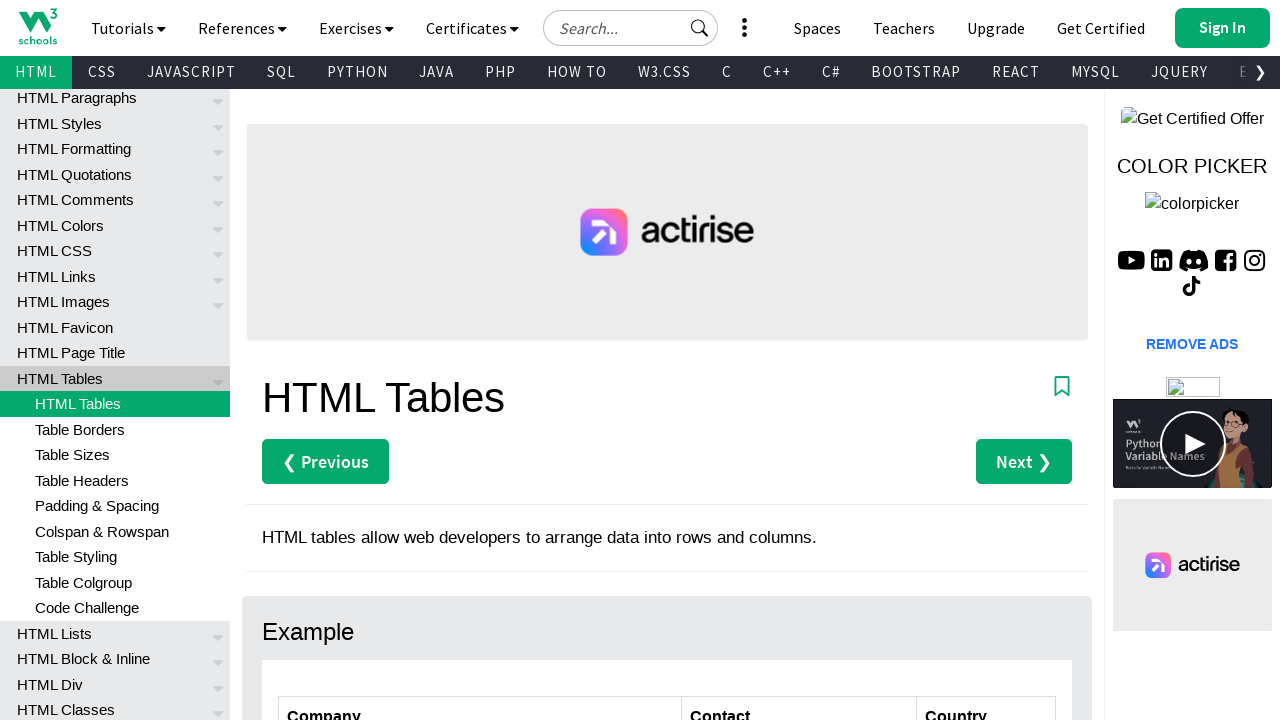

Verified cell in row 7 is visible
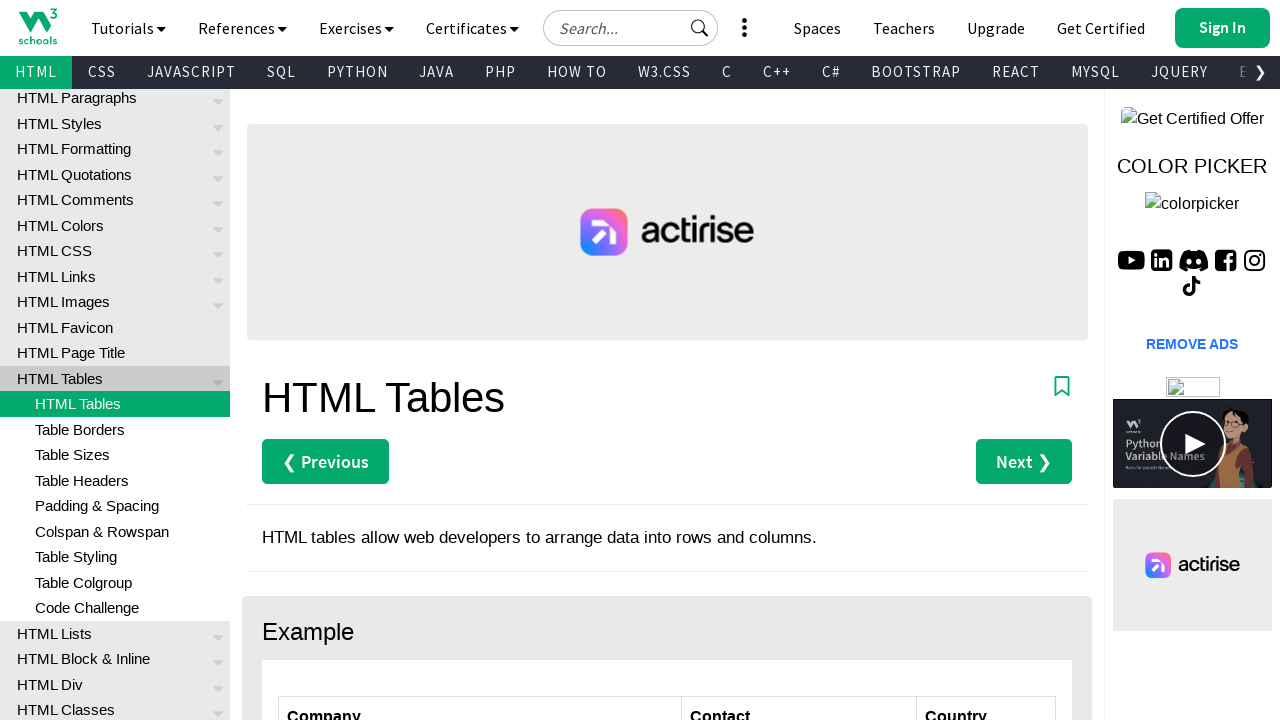

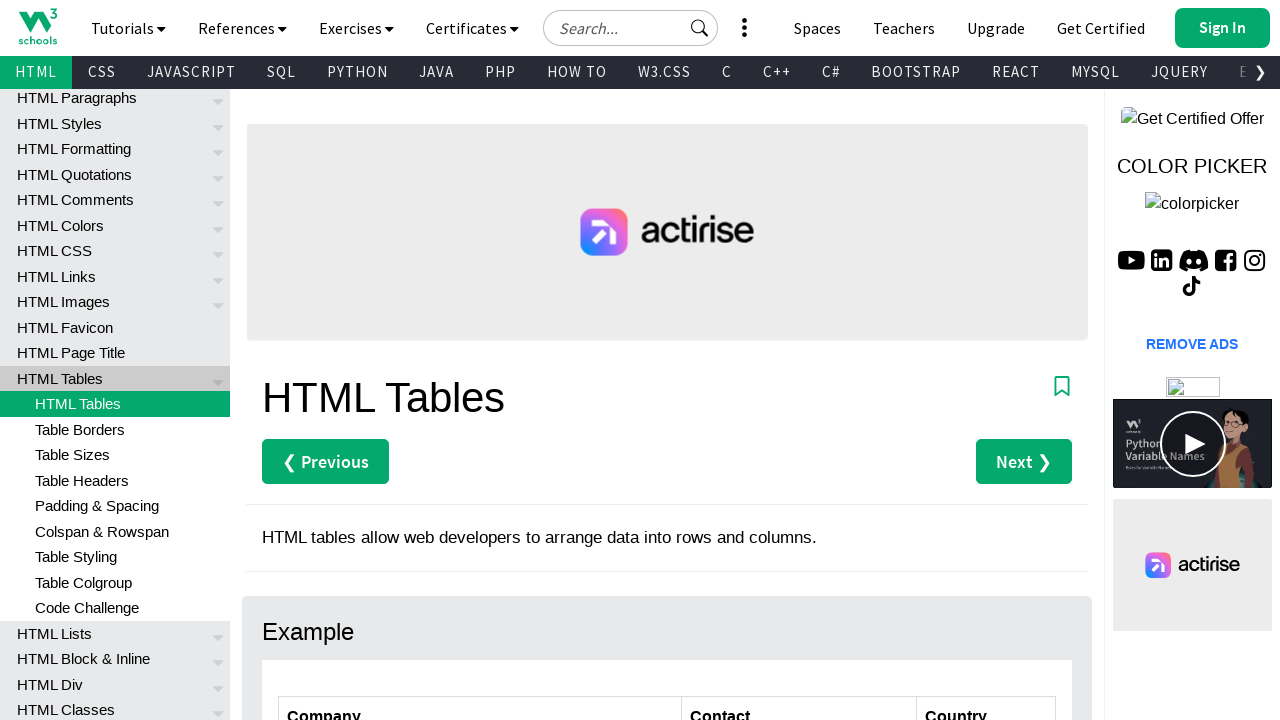